Tests a registration form by filling in required fields (first name, last name, email) and submitting the form to verify successful registration

Starting URL: http://suninjuly.github.io/registration1.html

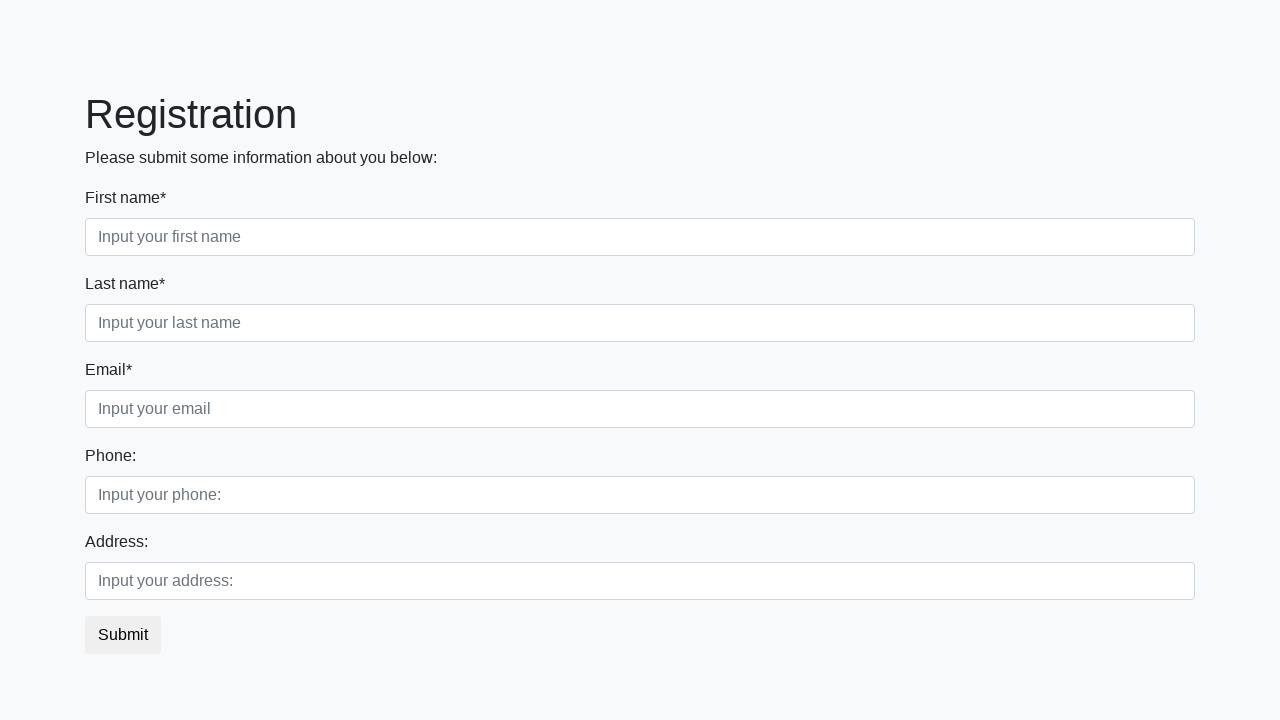

Filled first name field with 'Ivan' on input[placeholder="Input your first name"]
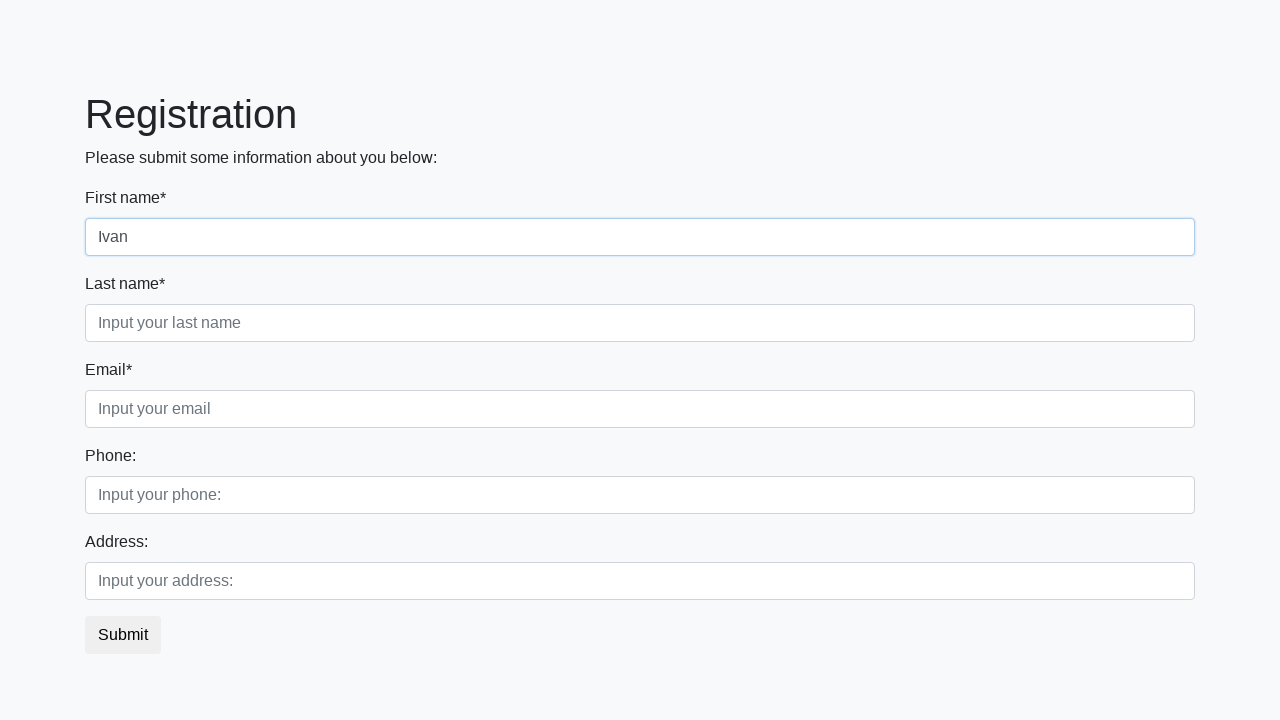

Filled last name field with 'Petrov' on xpath=//input[@class="form-control second" and @required]
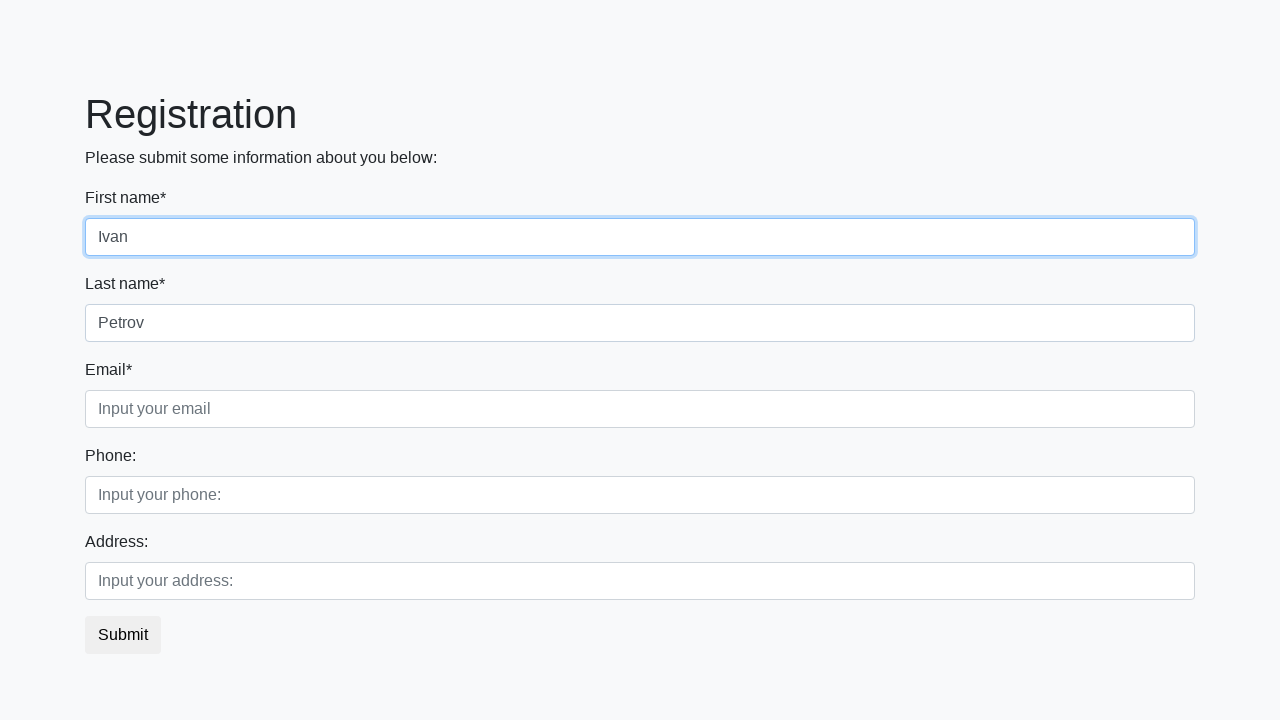

Filled email field with 'test@example.com' on .third
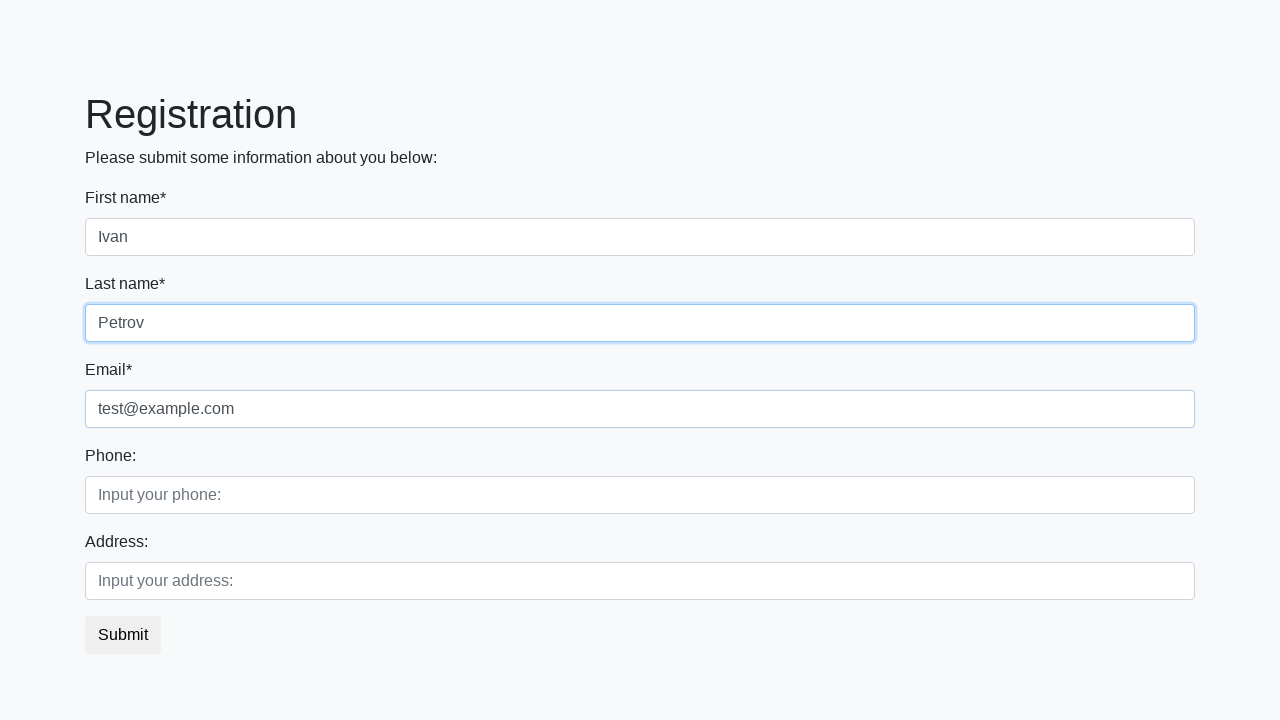

Clicked registration submit button at (123, 635) on button.btn
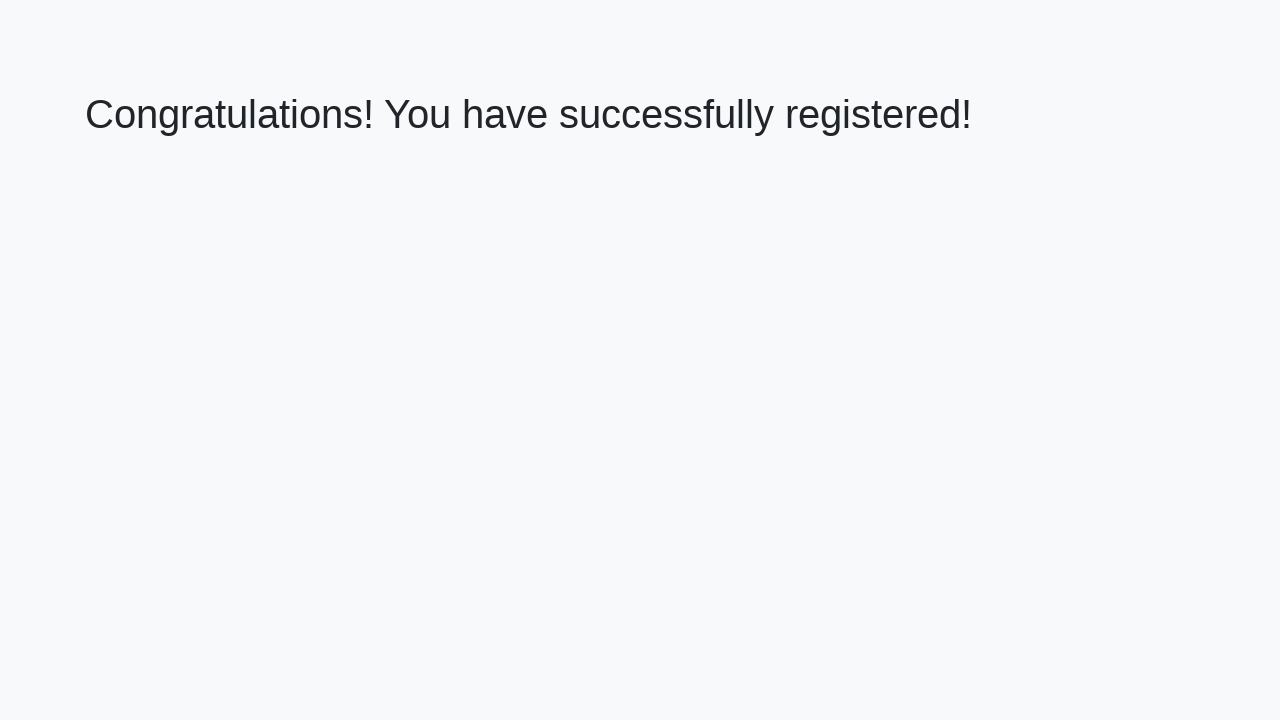

Success message heading loaded
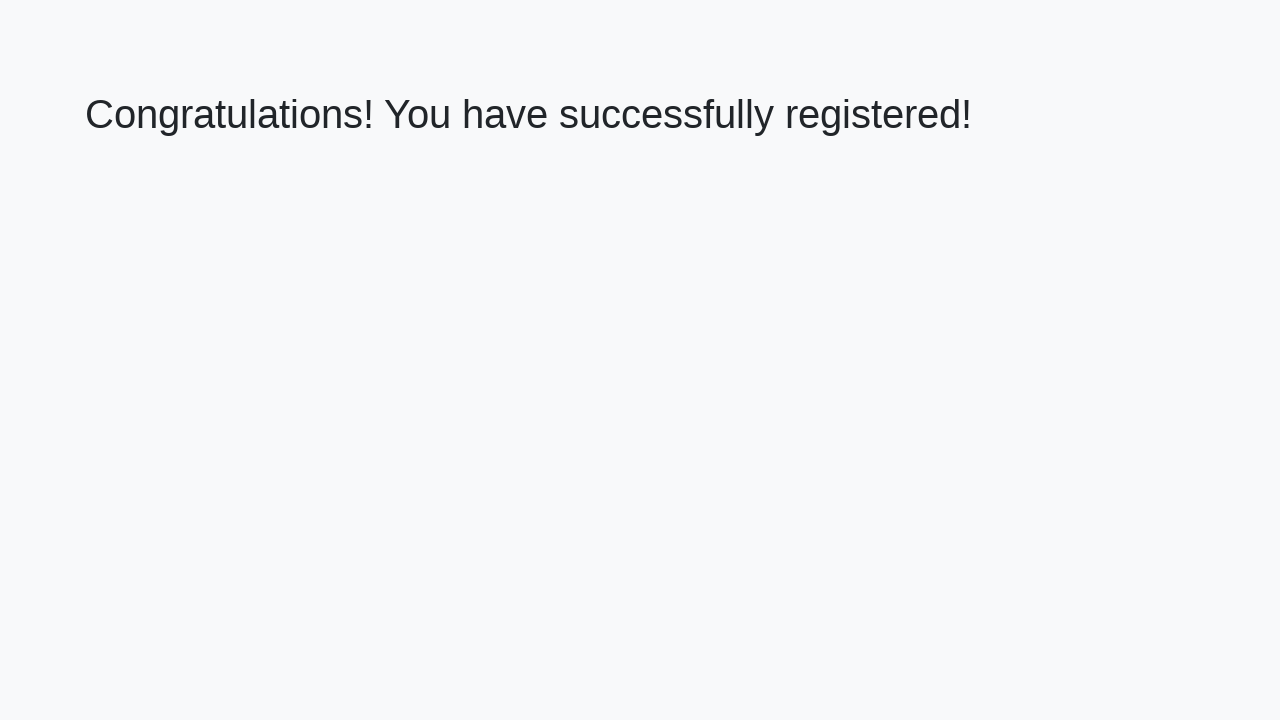

Retrieved success message text: 'Congratulations! You have successfully registered!'
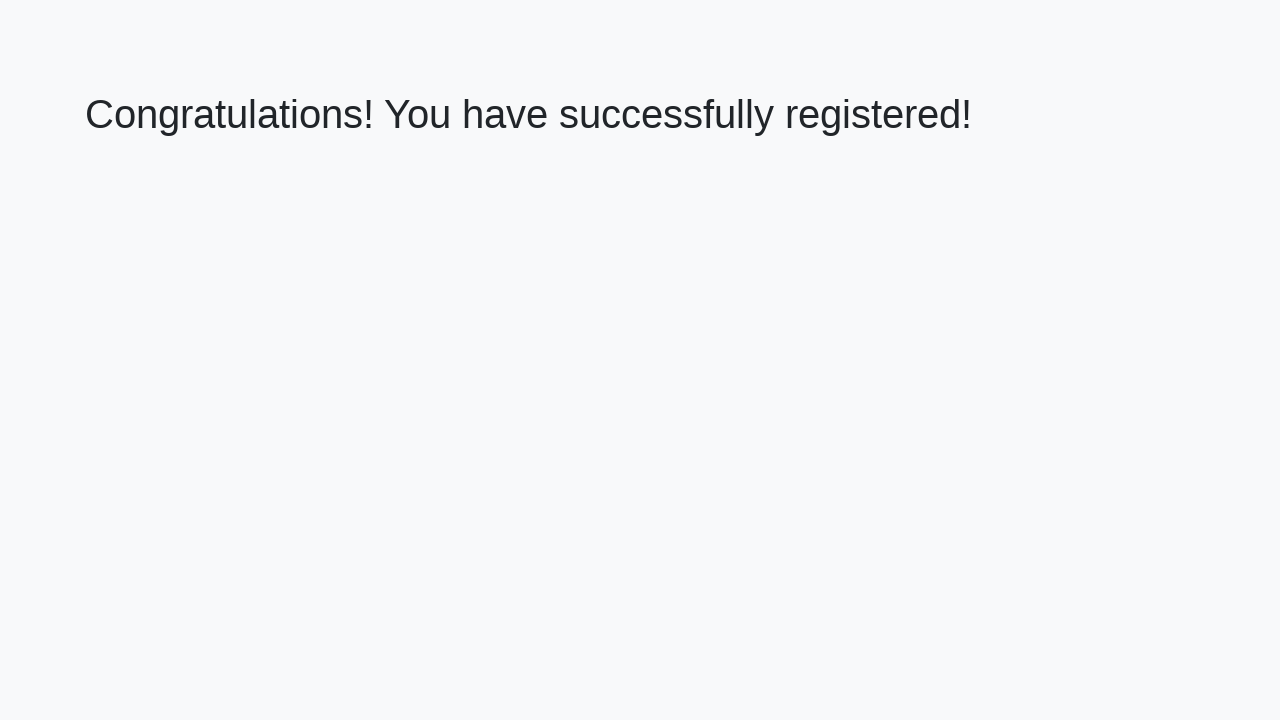

Verified registration success message matches expected text
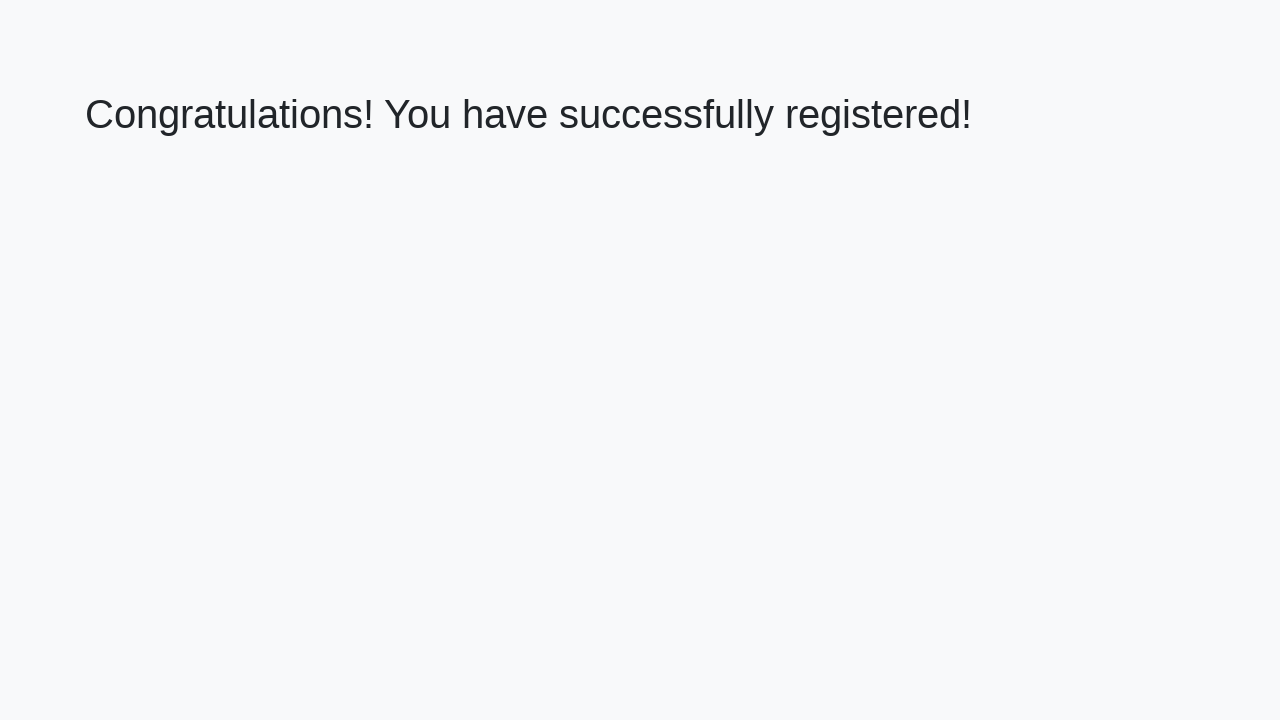

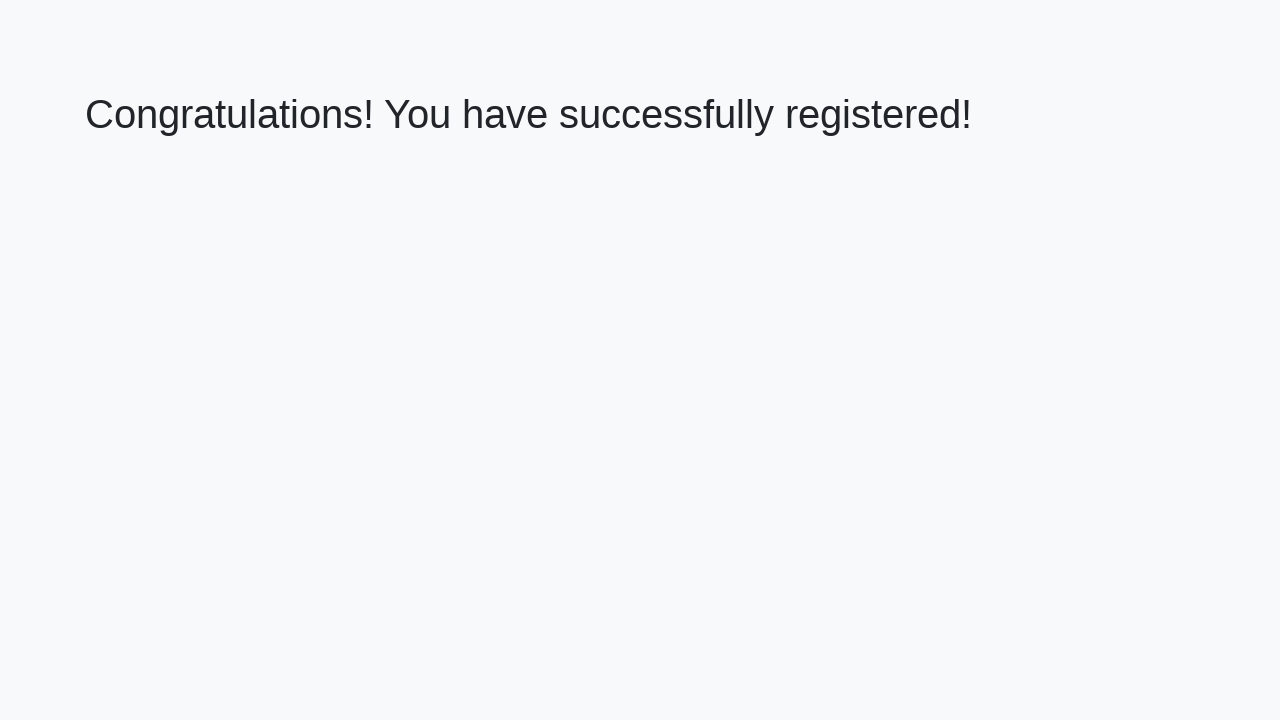